Tests CSS media queries by resizing the browser window

Starting URL: https://testpages.eviltester.com/styled/css-media-queries.html

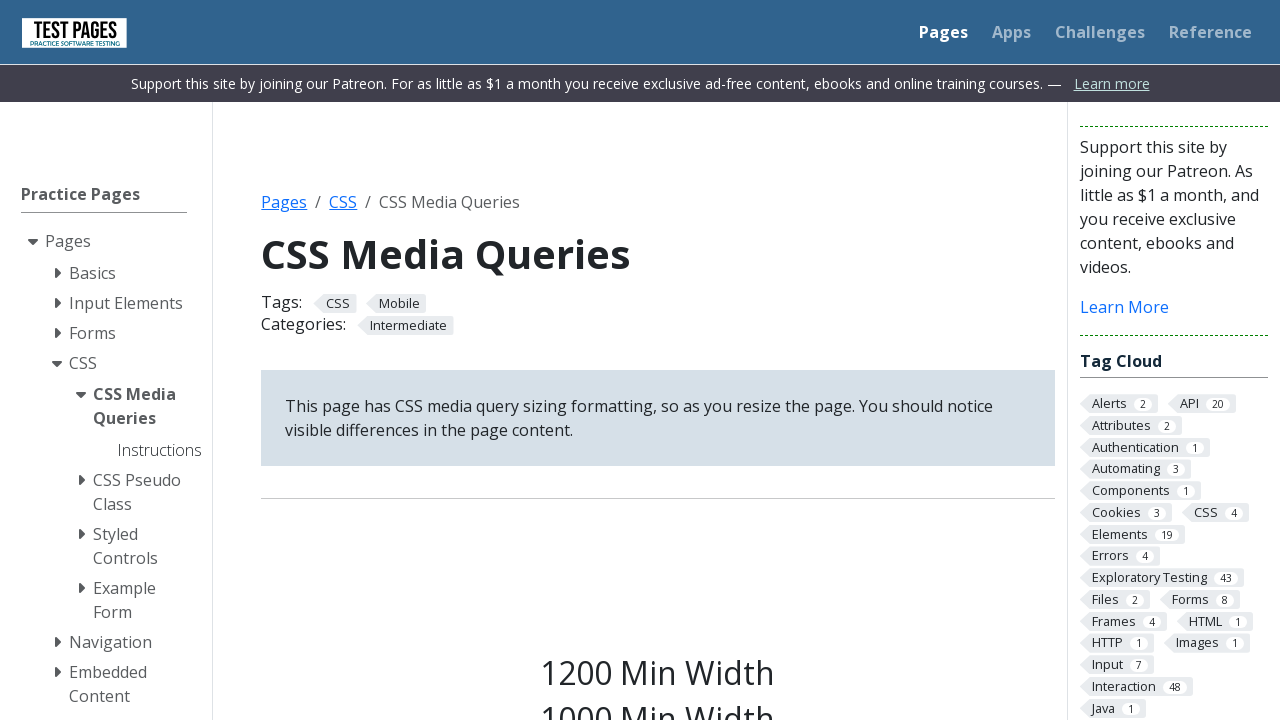

Navigated to CSS media queries test page
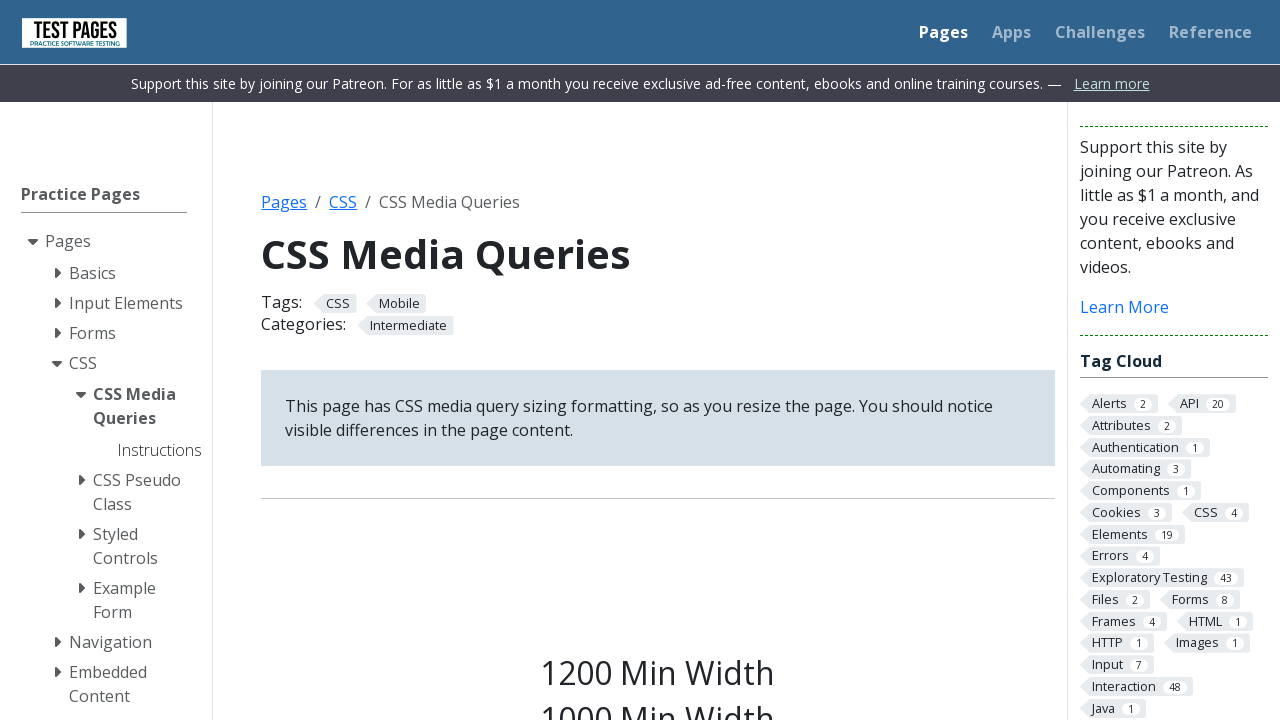

Set viewport to 1220x1080 to trigger 1200+ media query
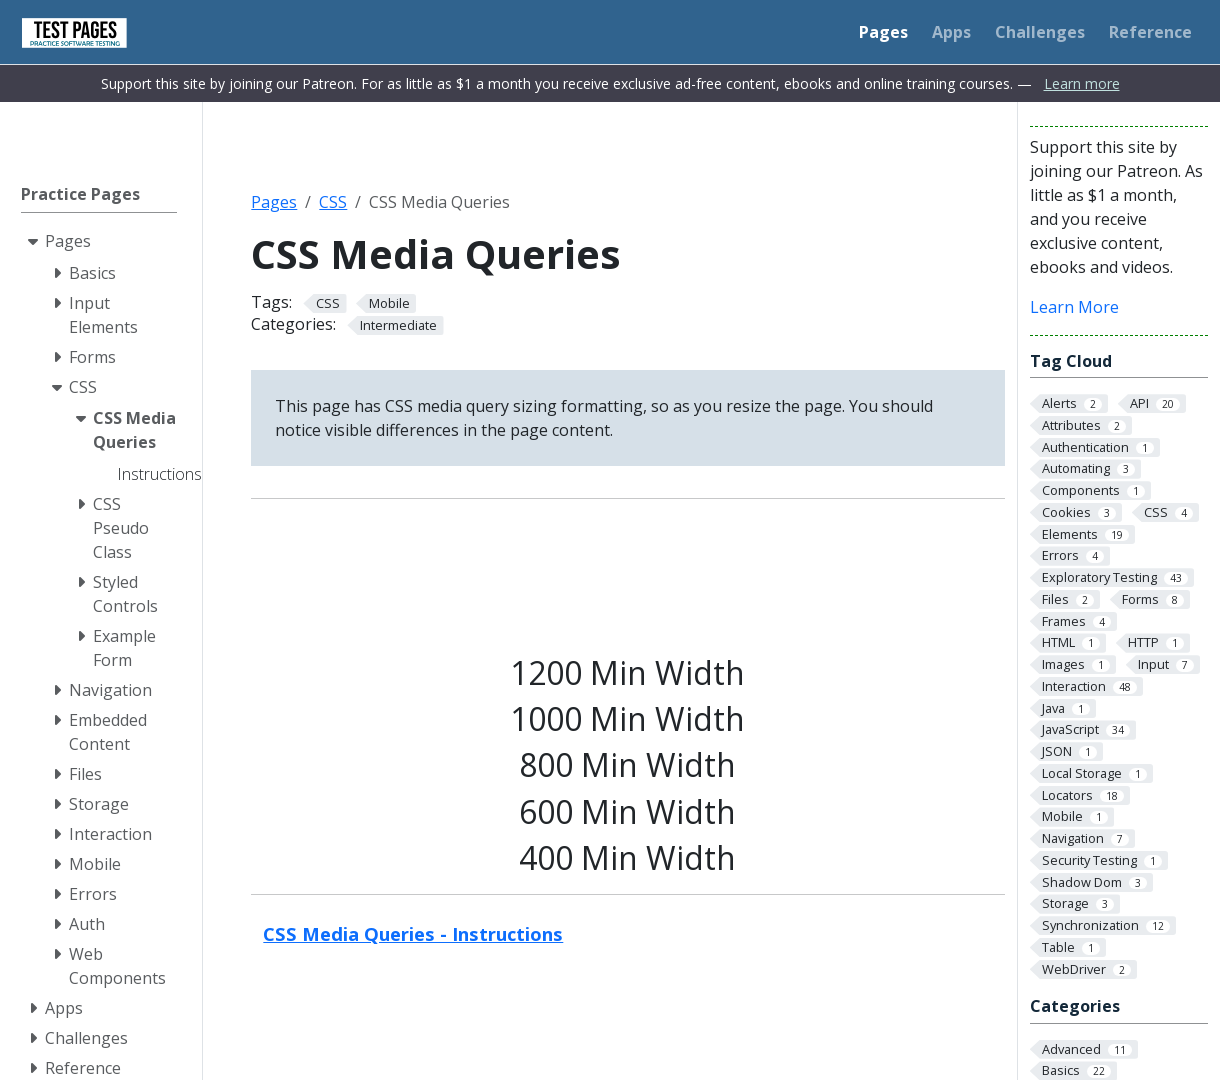

Verified .s1200 element is visible after viewport resize
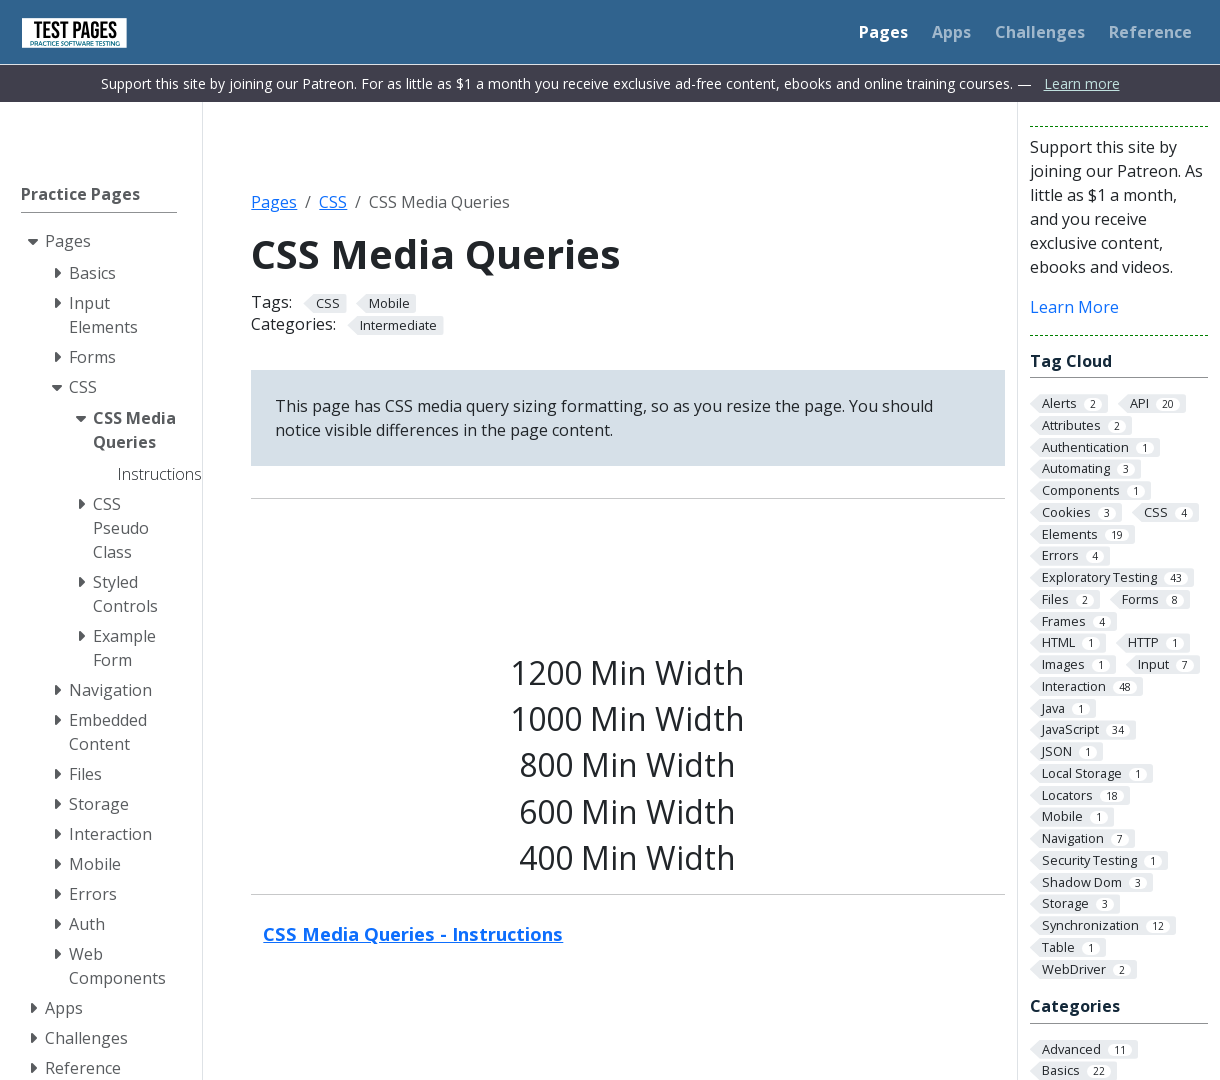

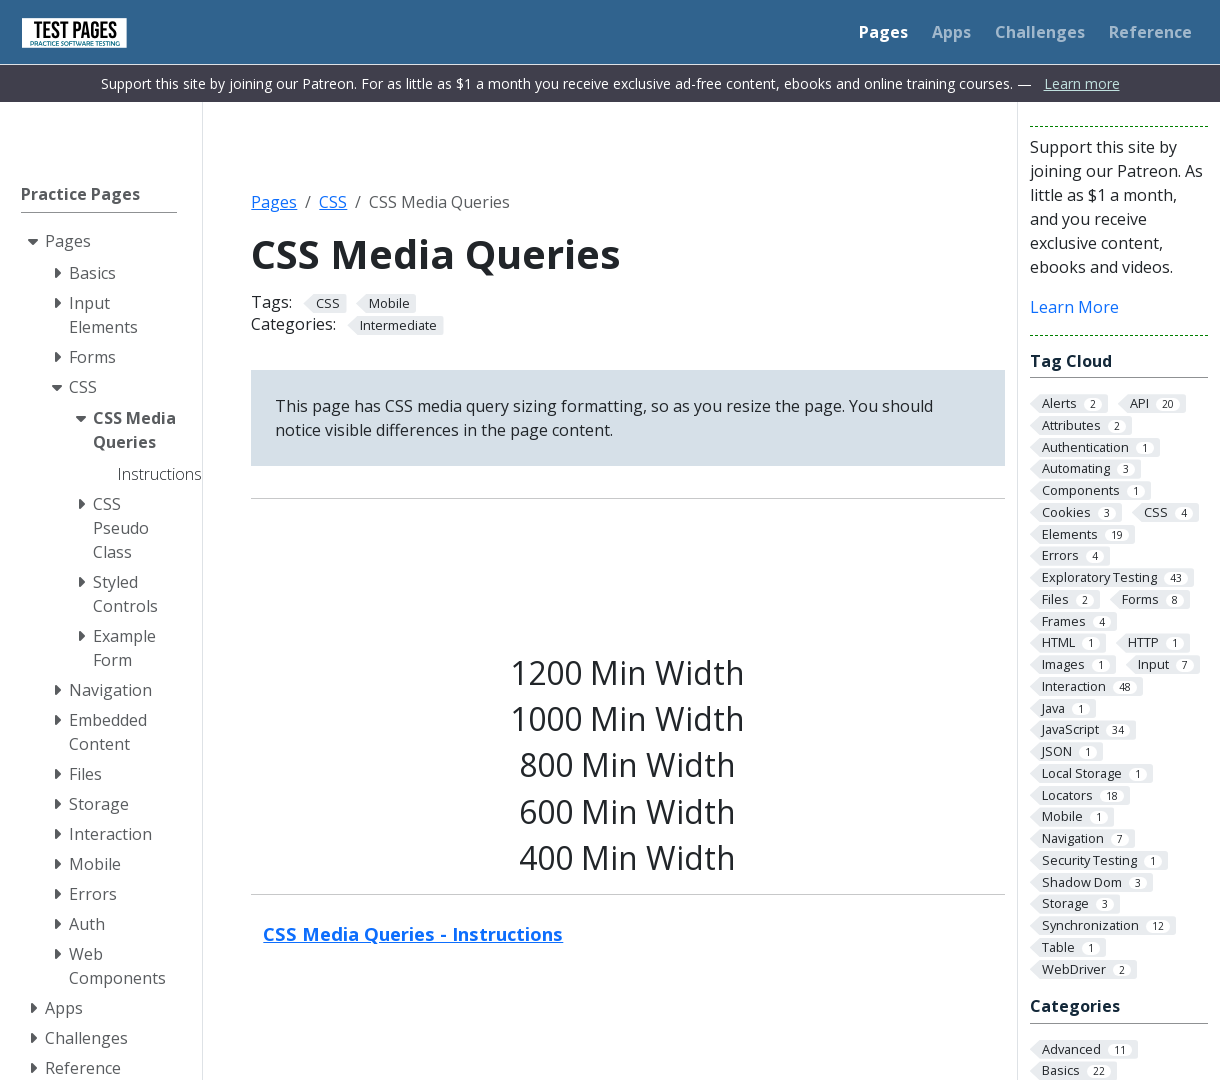